Tests JavaScript confirm alert functionality by clicking a button to trigger a confirm dialog and then dismissing it

Starting URL: https://the-internet.herokuapp.com/javascript_alerts

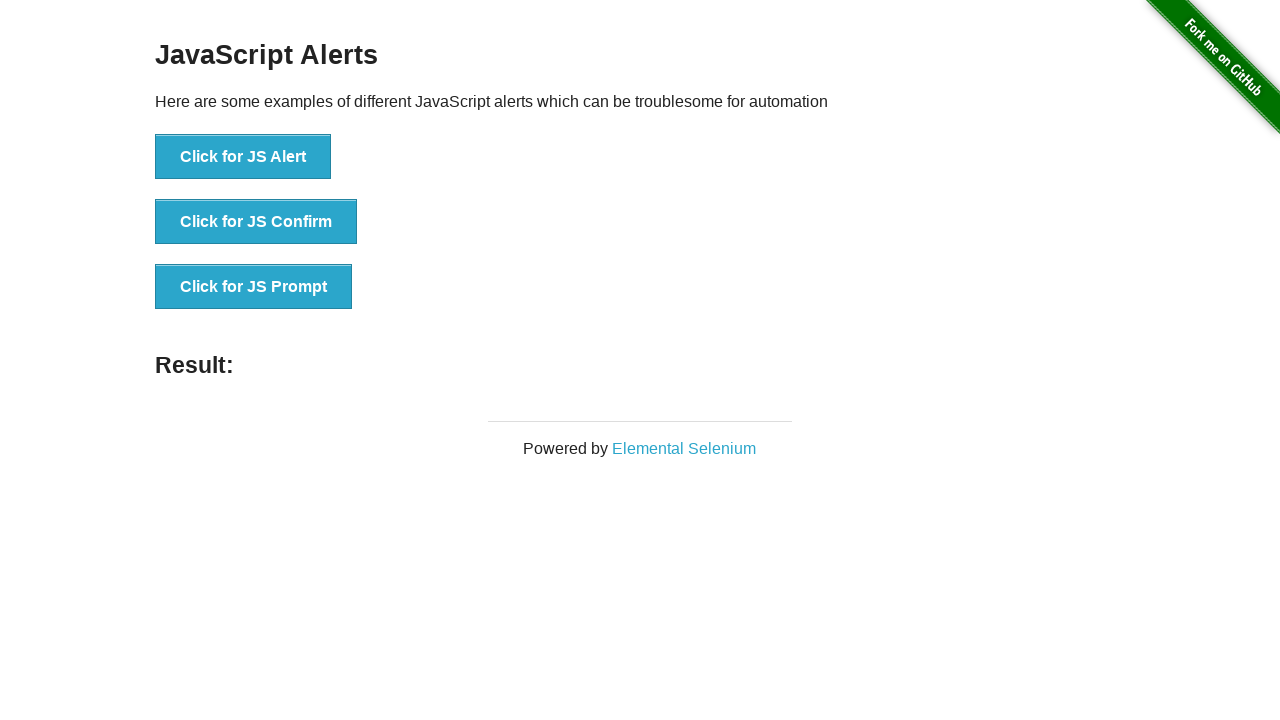

Clicked button to trigger confirm alert dialog at (256, 222) on xpath=//html/body/div[2]/div/div/ul/li[2]/button
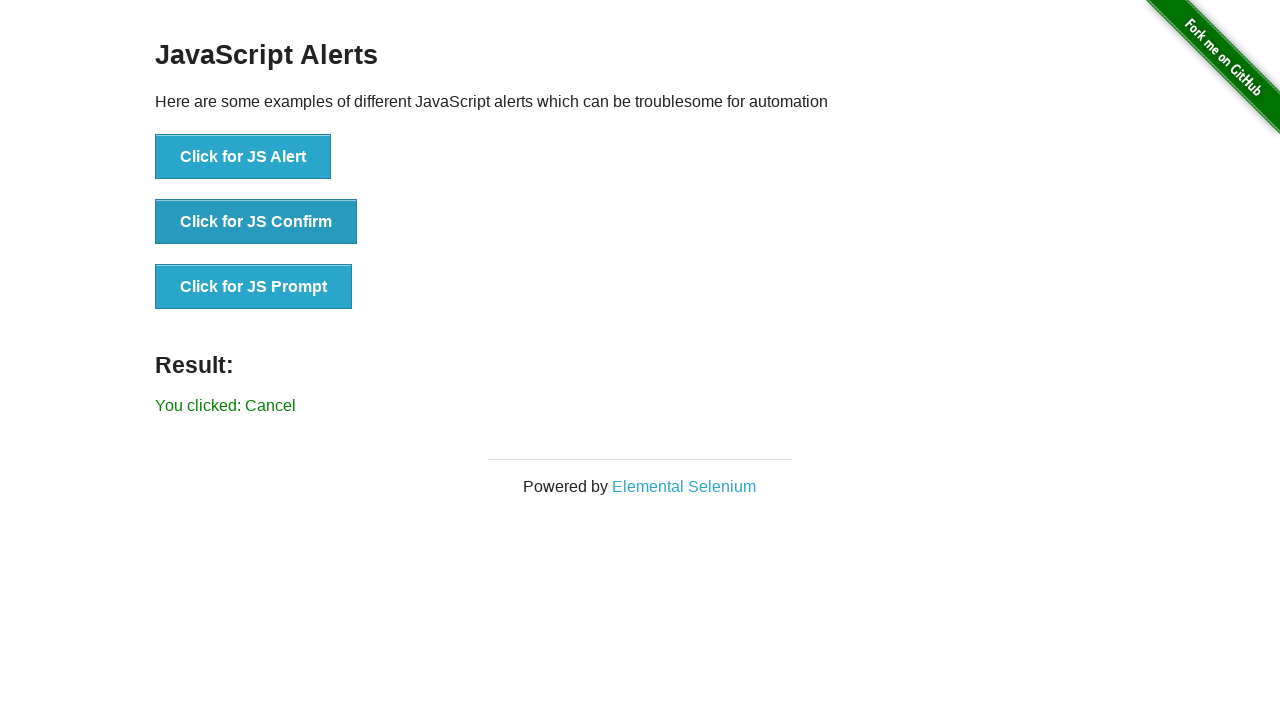

Set up dialog handler to dismiss confirm alert
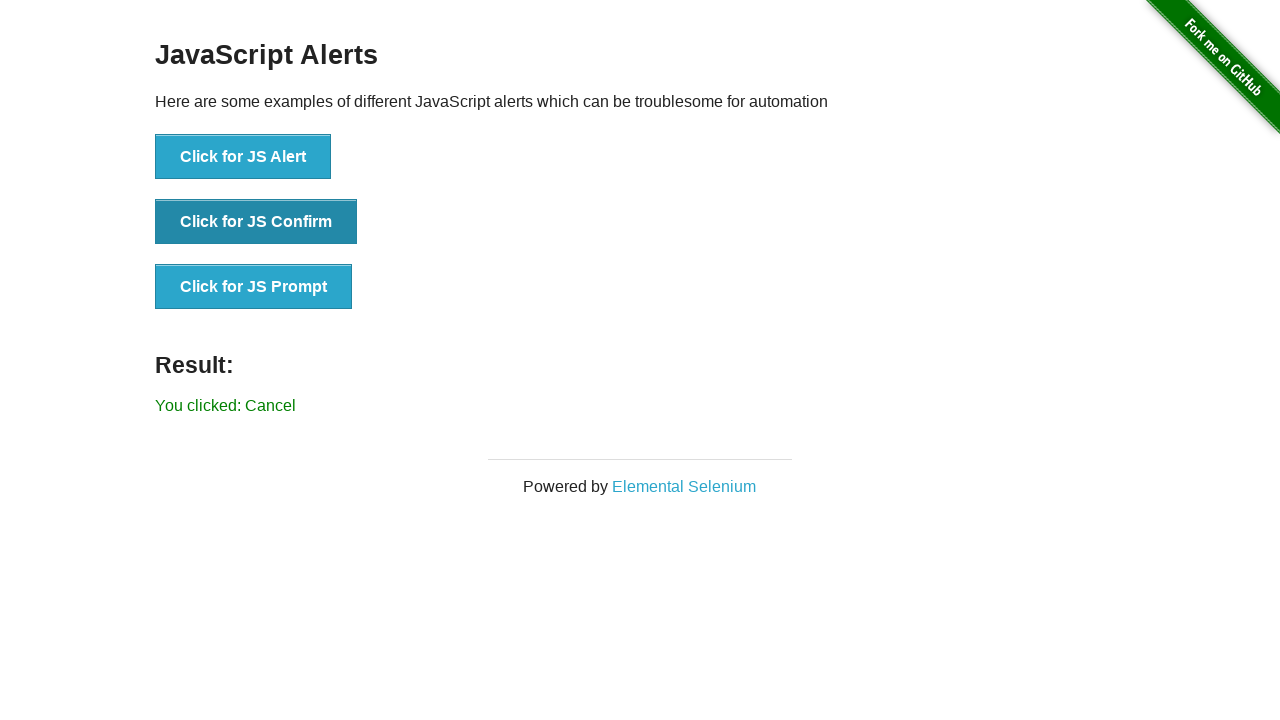

Registered alternative dialog handler function
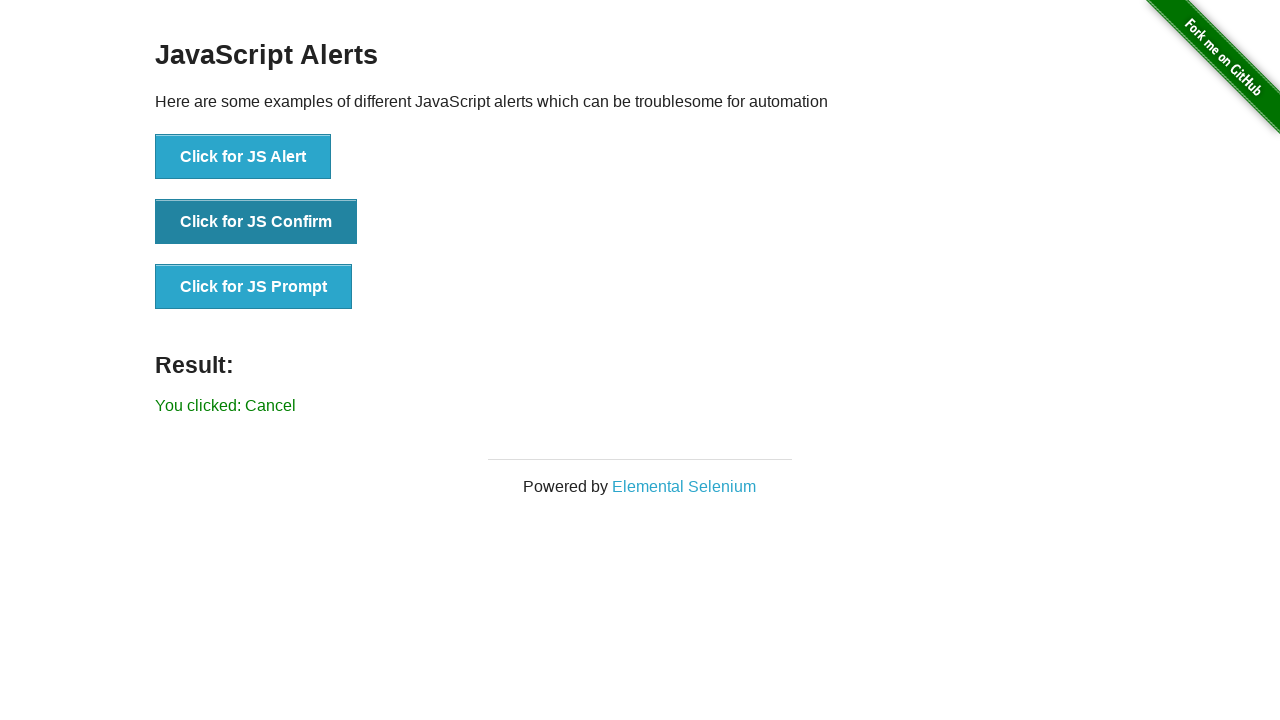

Clicked second list item button to trigger confirm alert at (256, 222) on ul li:nth-child(2) button
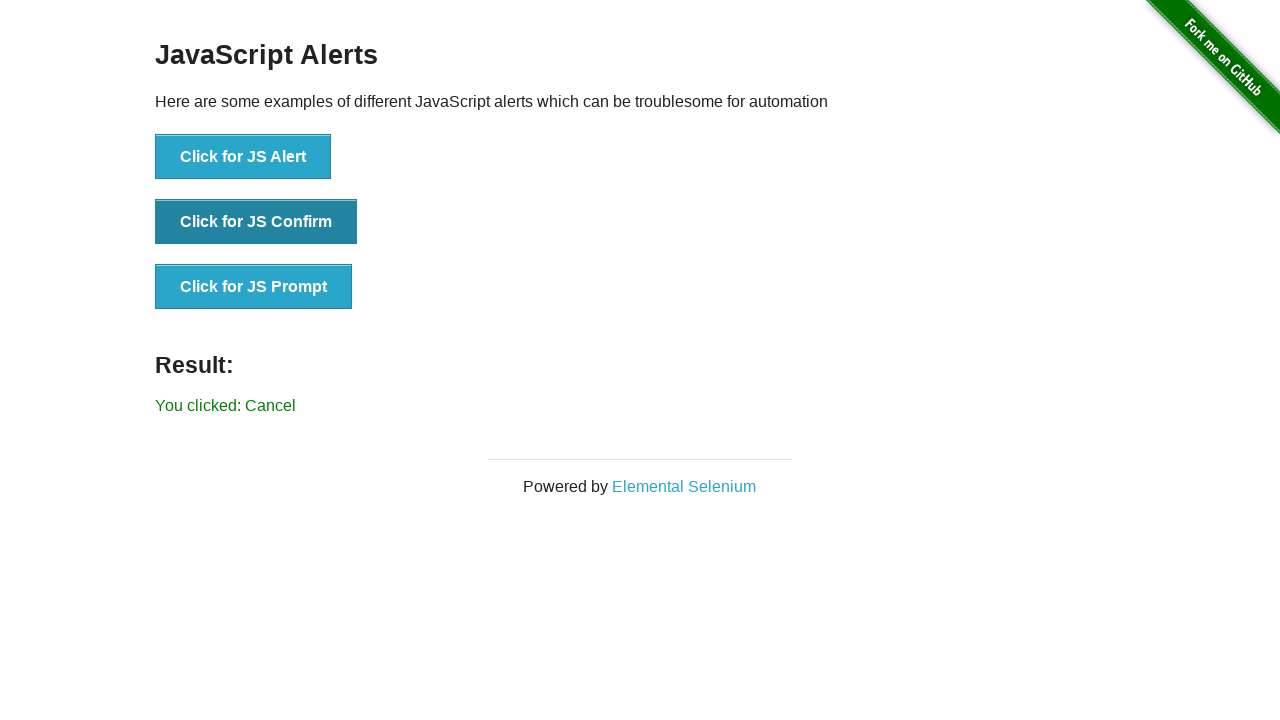

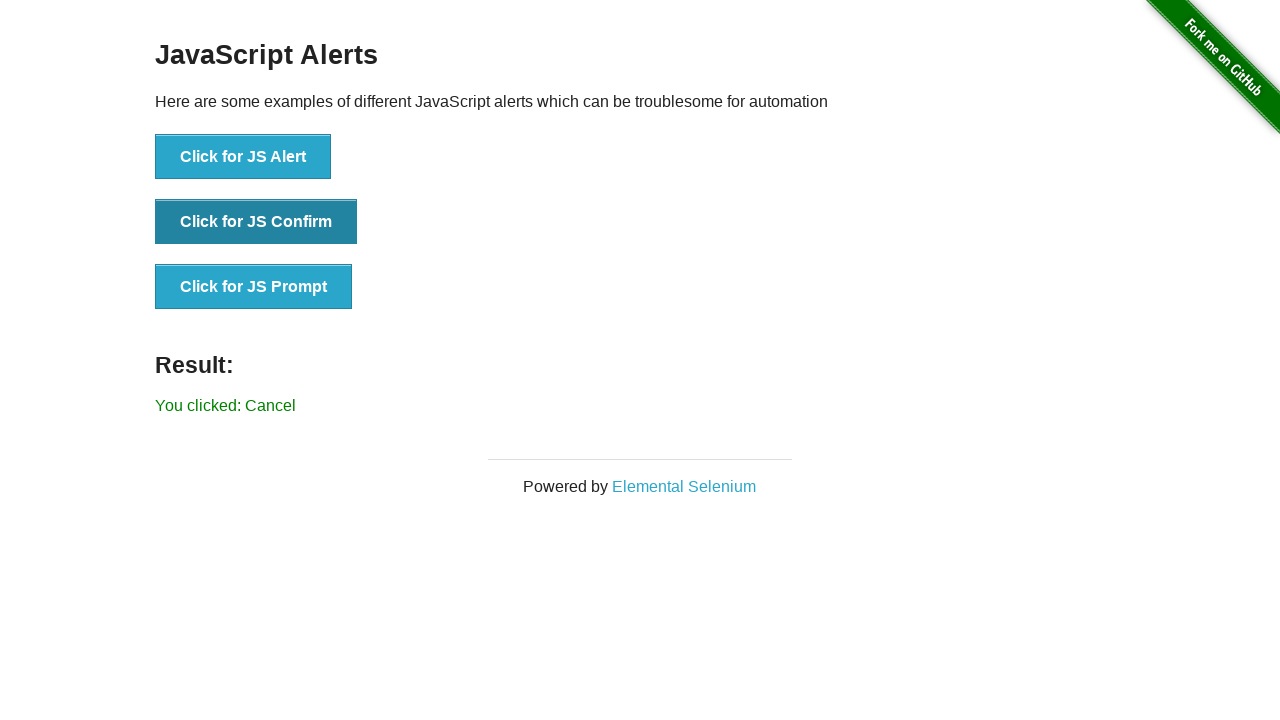